Tests various UI interactions including show/hide textbox, dialog handling, mouse hover, and iframe interactions on a practice automation page

Starting URL: https://rahulshettyacademy.com/AutomationPractice/

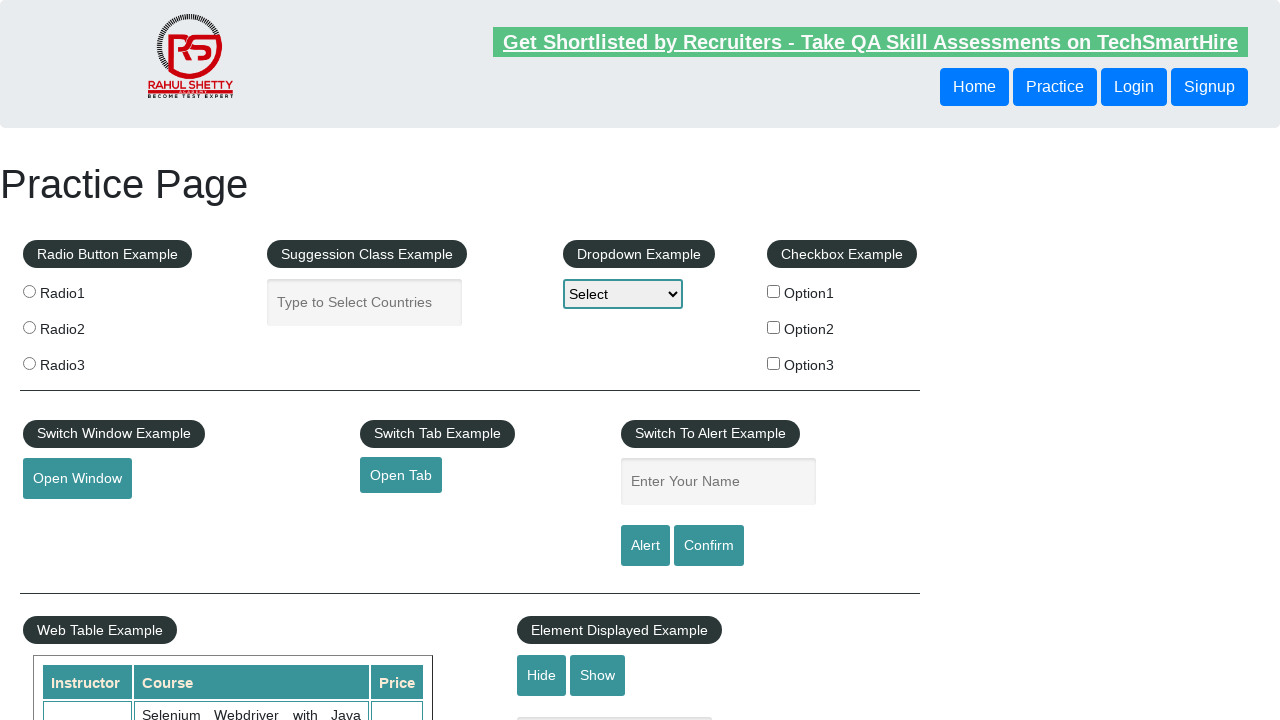

Verified that displayed text box is visible
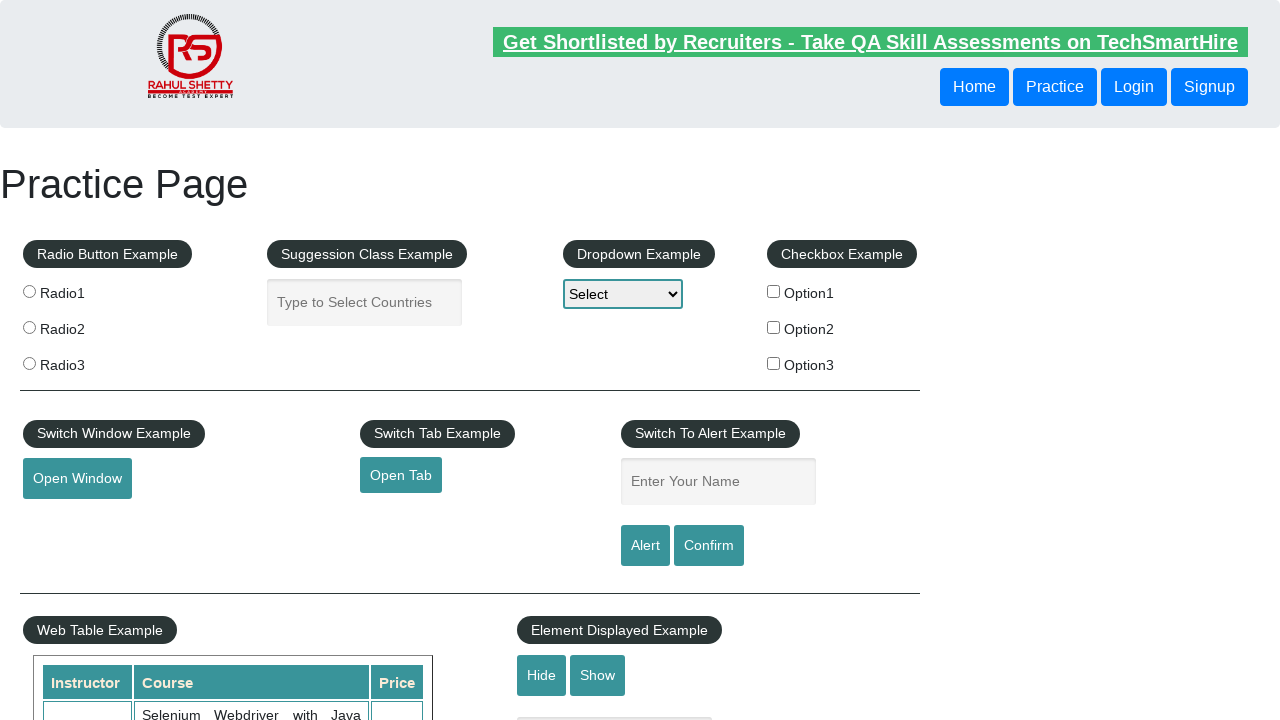

Clicked hide textbox button at (542, 675) on #hide-textbox
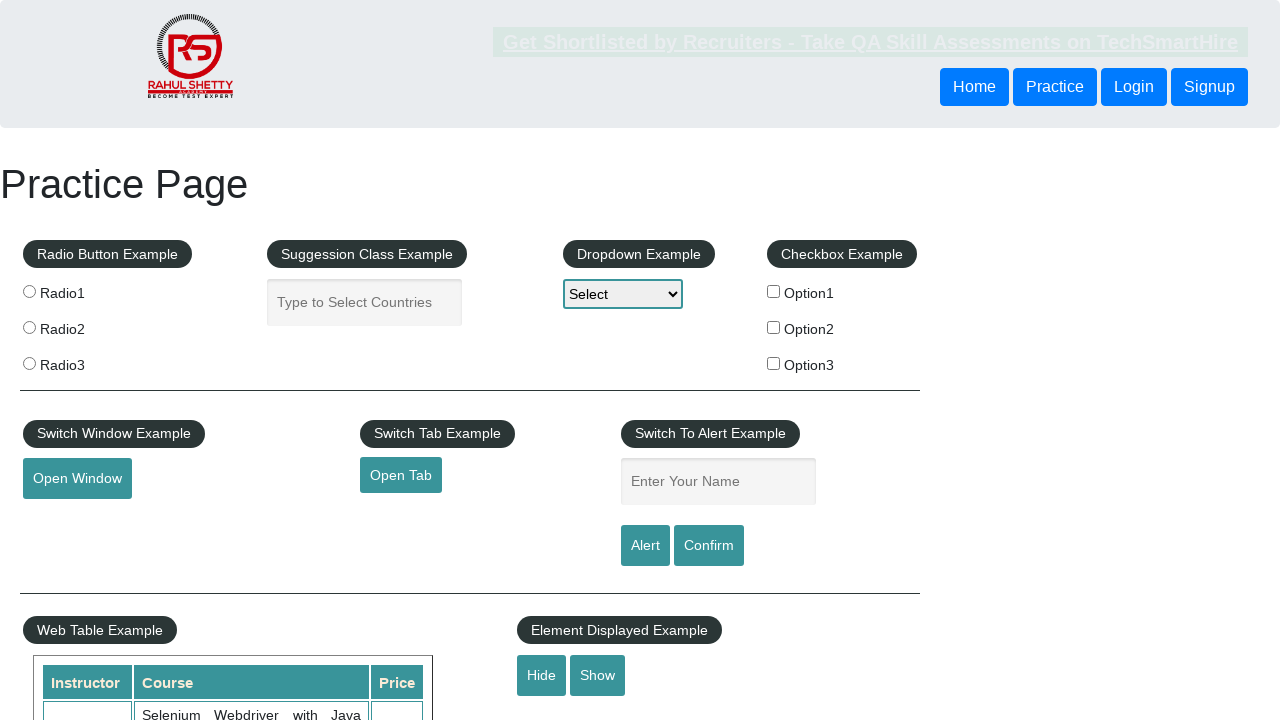

Verified that displayed text box is now hidden
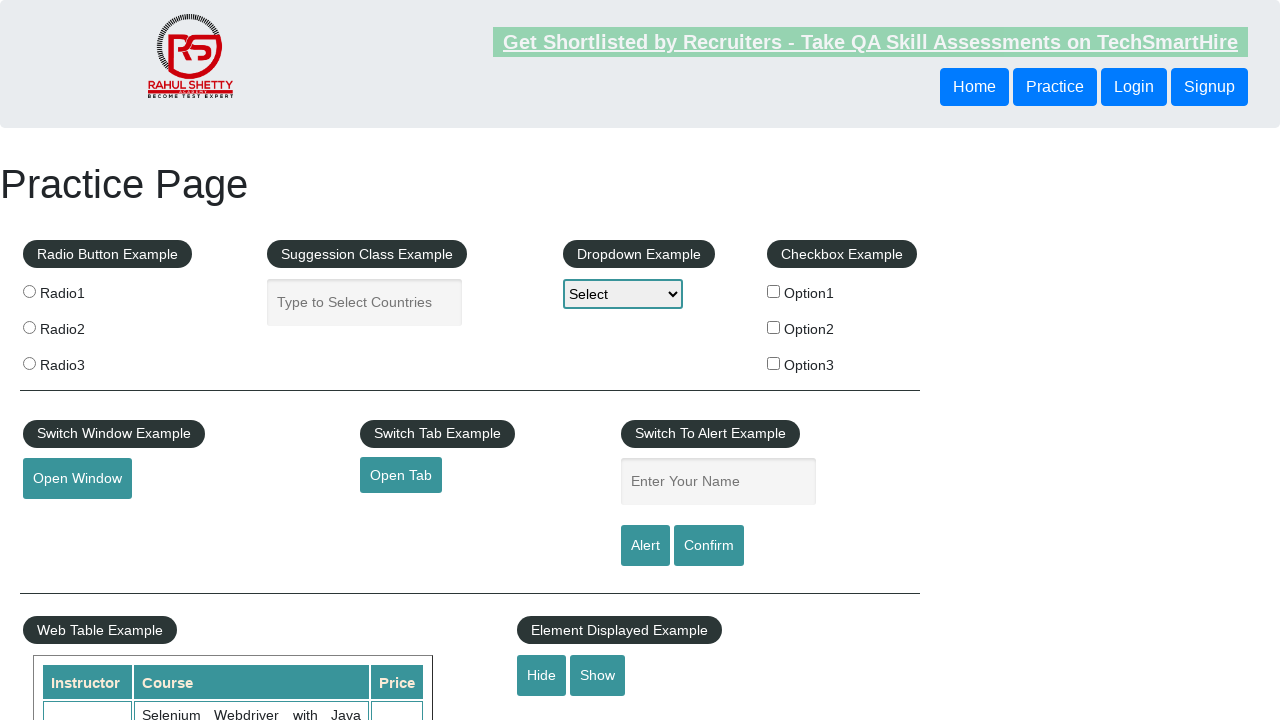

Set up dialog handler to dismiss confirm dialogs
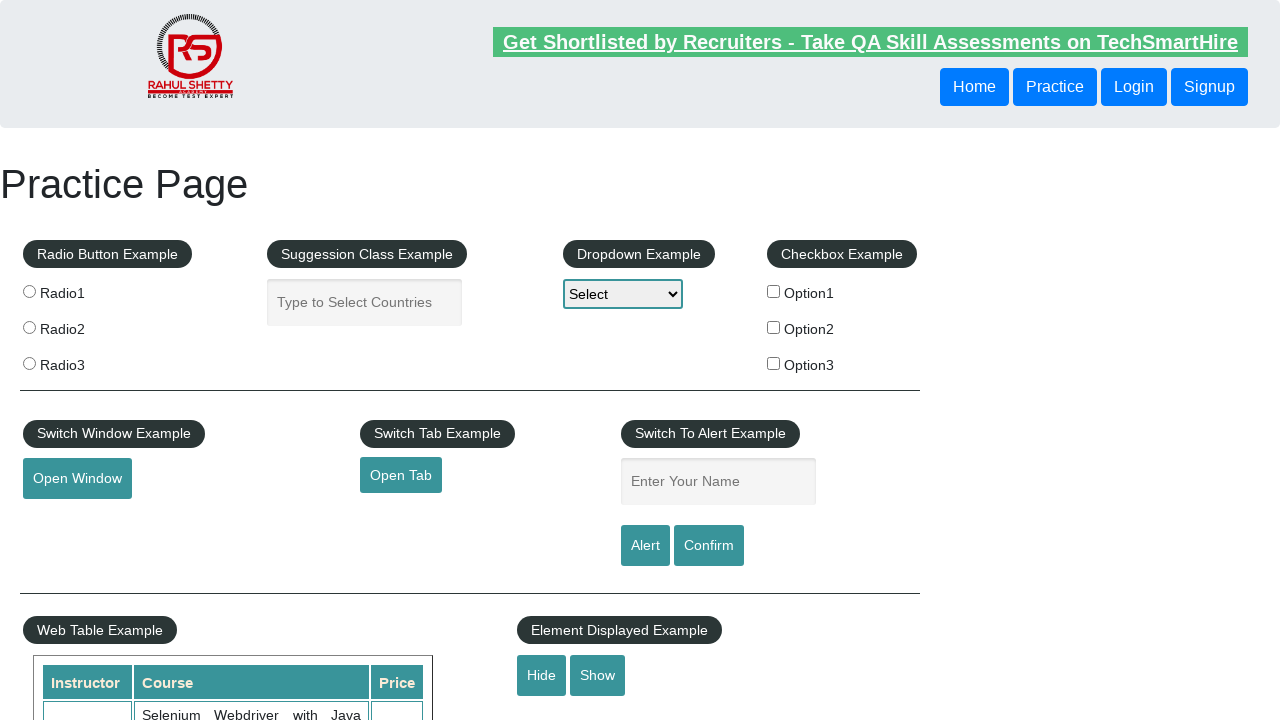

Clicked confirm button and dismissed the dialog at (709, 546) on #confirmbtn
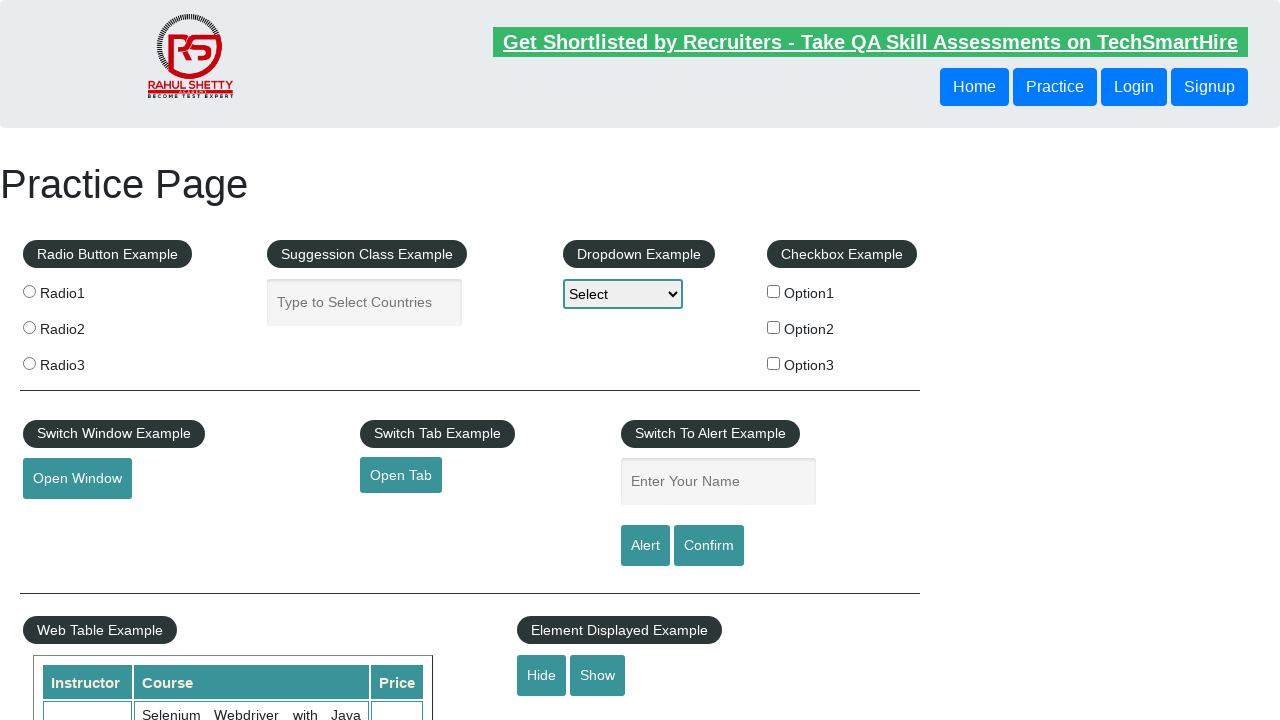

Hovered over mouse hover element at (83, 361) on #mousehover
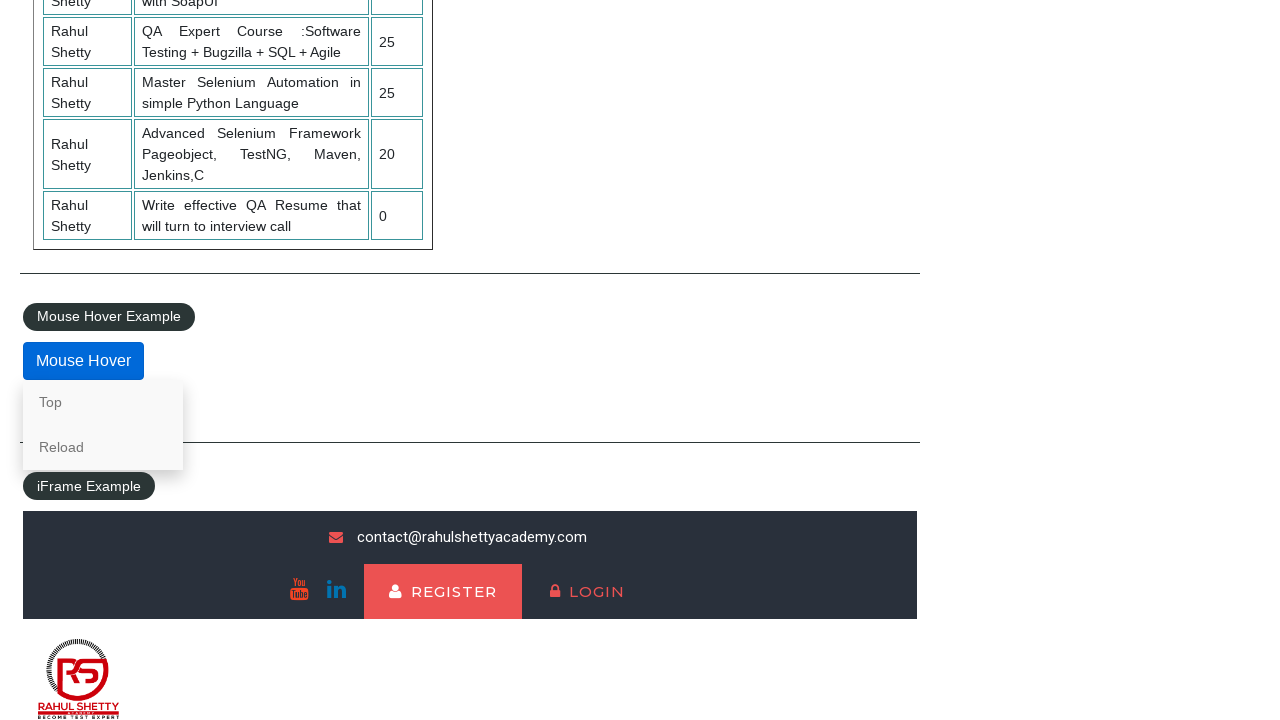

Located iframe with id 'courses-iframe'
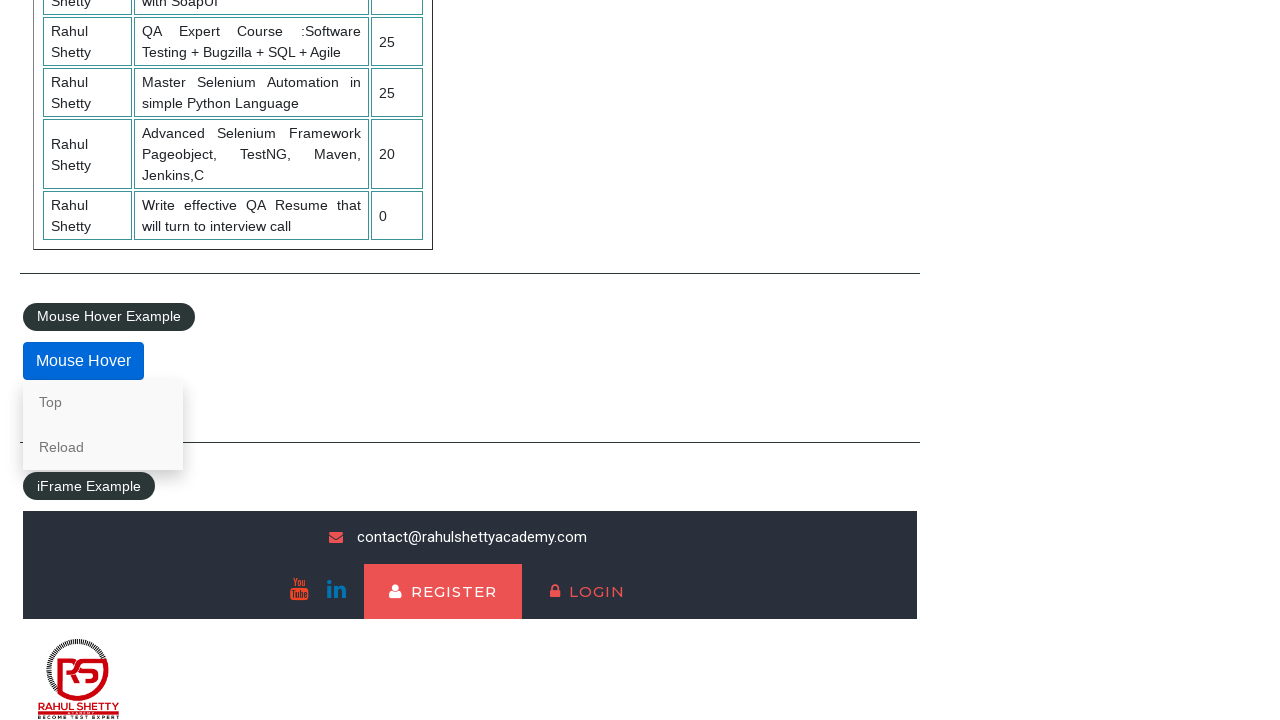

Clicked lifetime access link in iframe at (307, 675) on #courses-iframe >> internal:control=enter-frame >> li a[href='lifetime-access']:
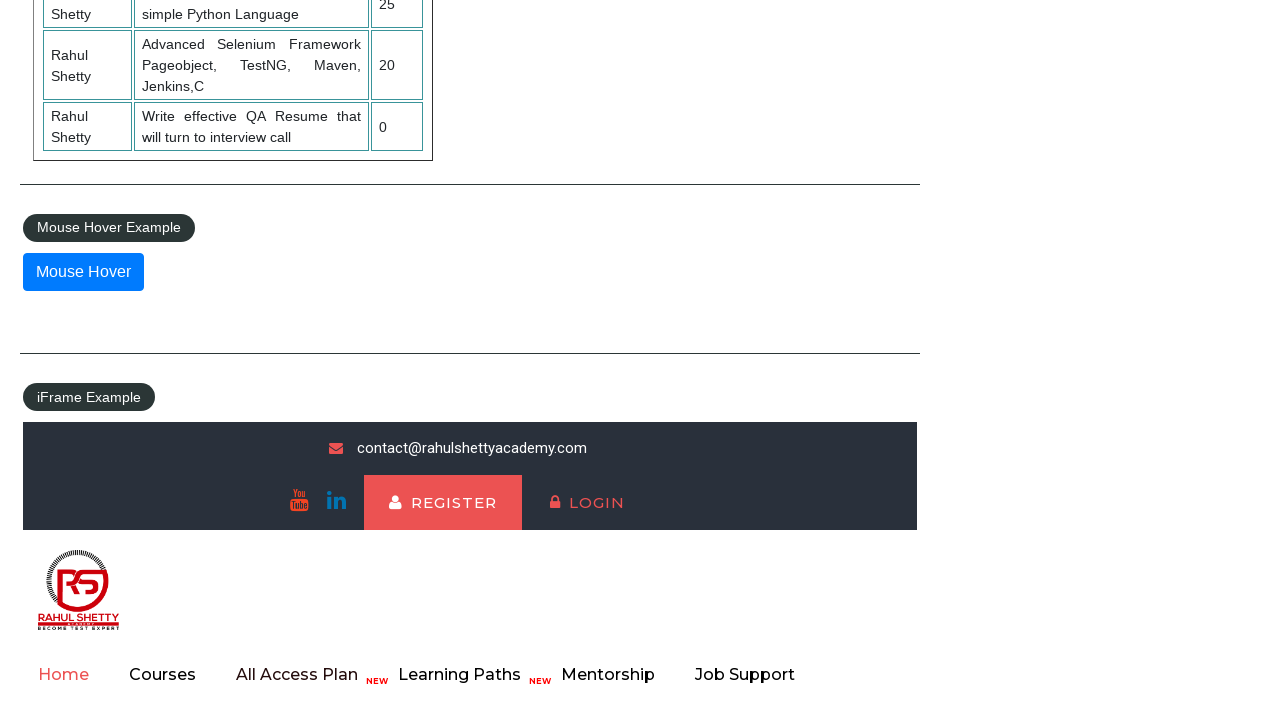

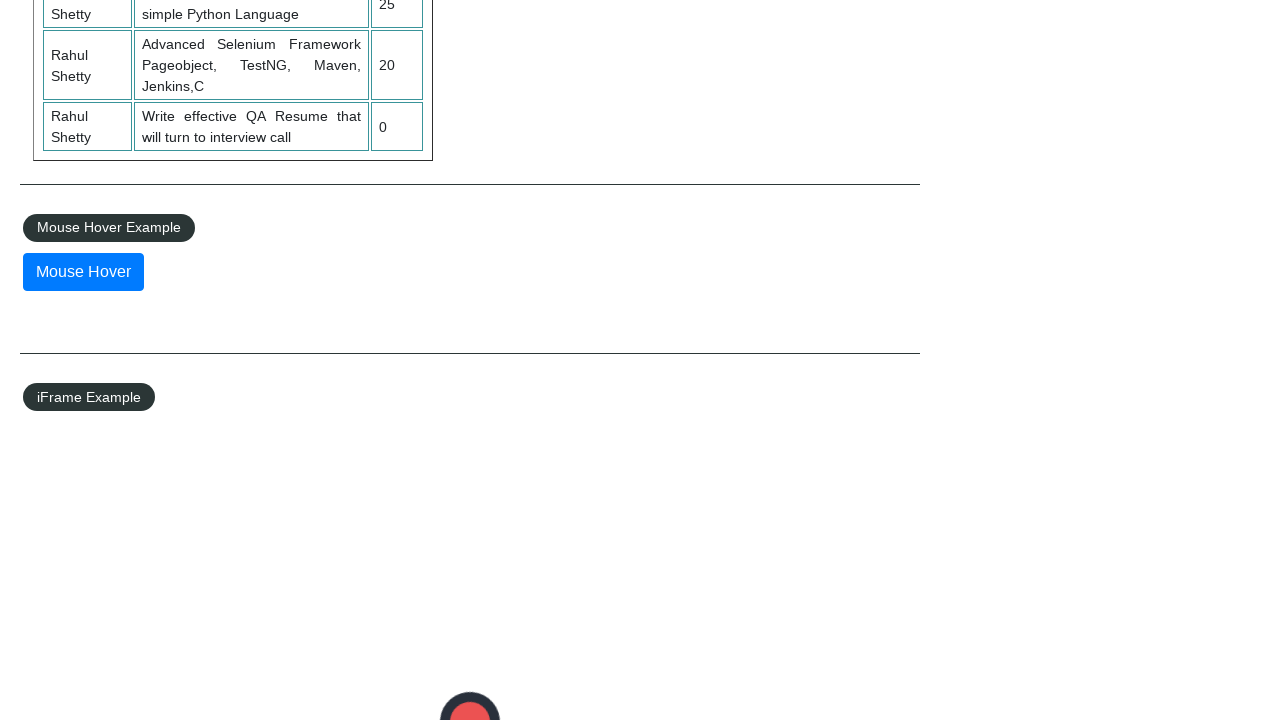